Tests the Top Real Languages list to verify Shakespeare is not included in real programming languages category.

Starting URL: http://www.99-bottles-of-beer.net/

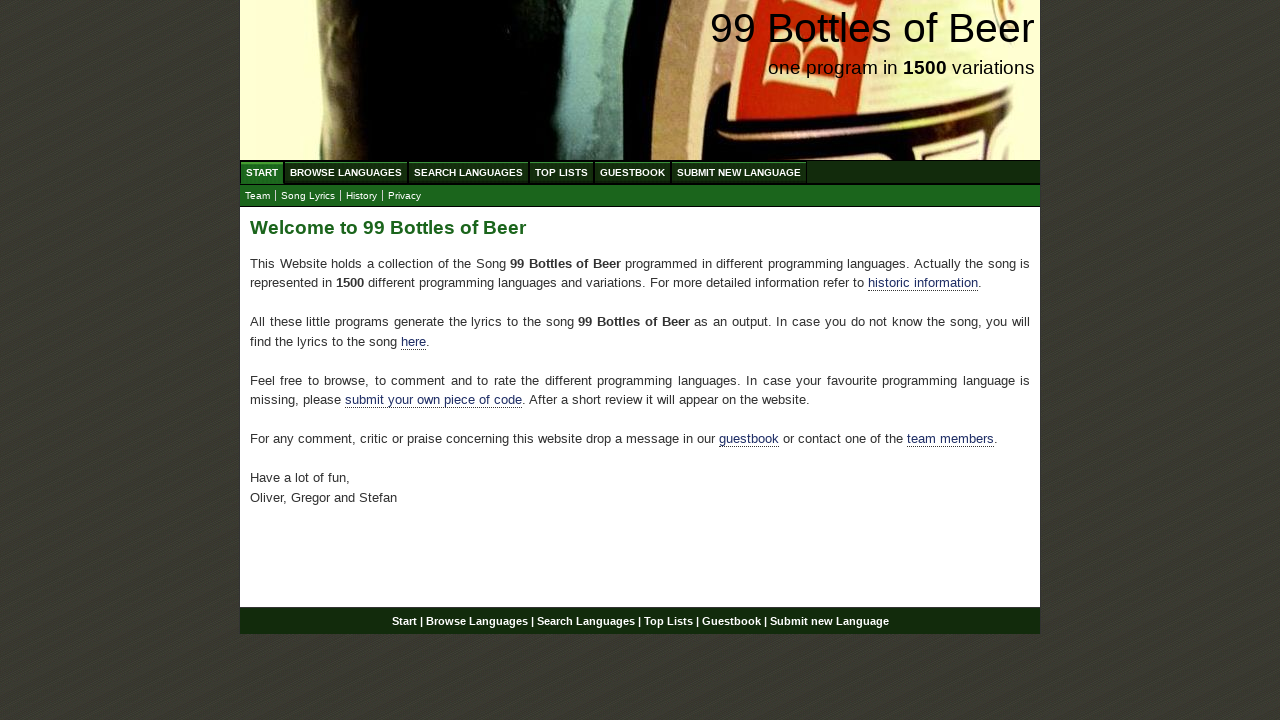

Clicked on Top Lists link at (562, 172) on a[href='/toplist.html']
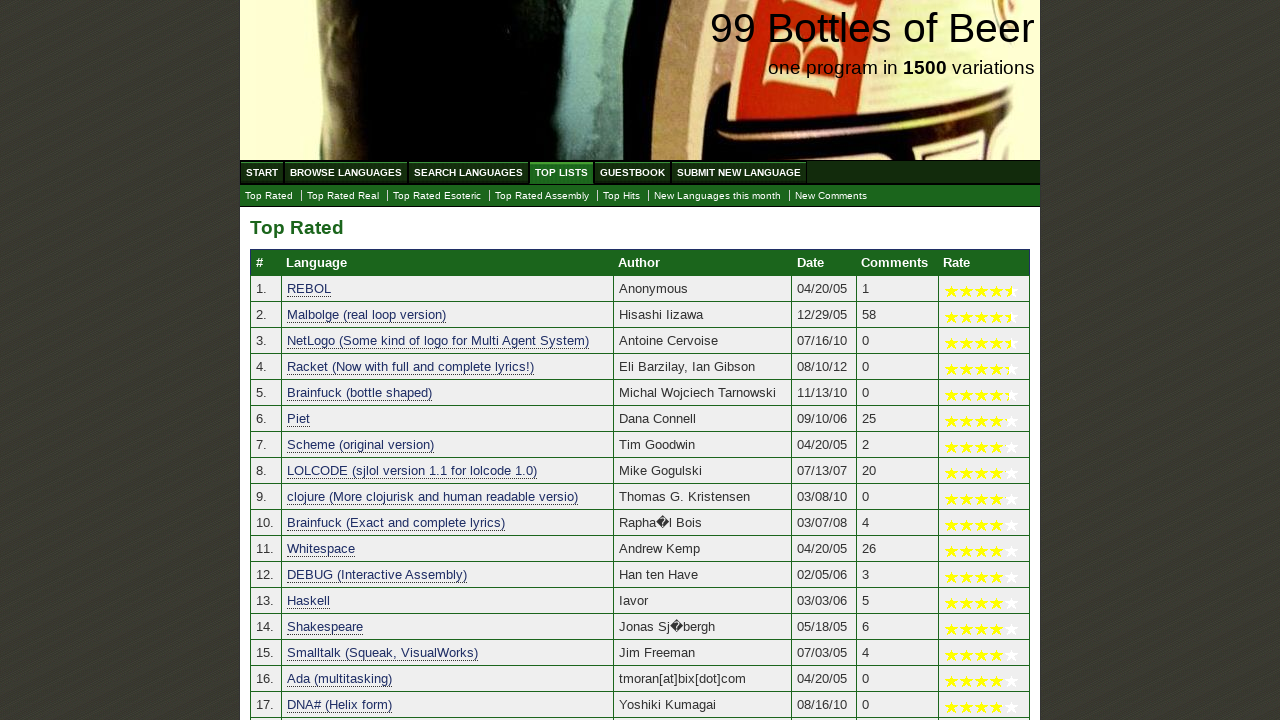

Clicked on Top Real Languages link at (343, 196) on a[href='./toplist_real.html']
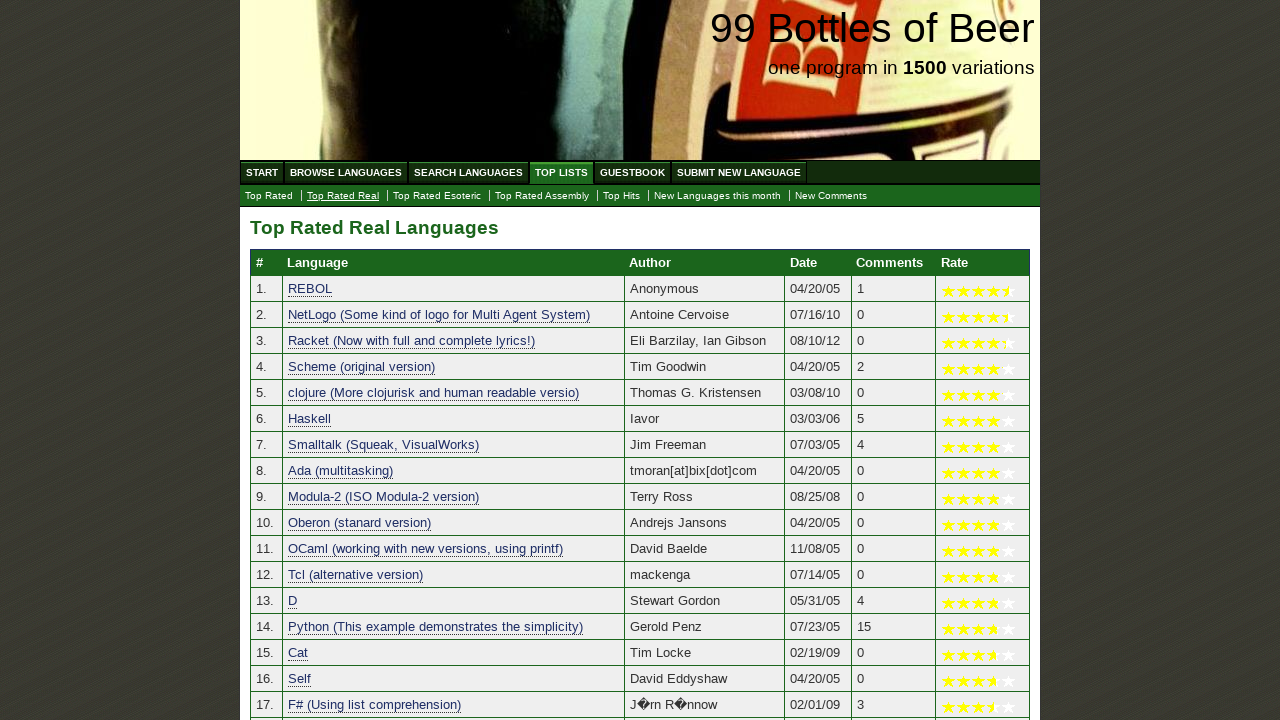

Category table loaded and is visible
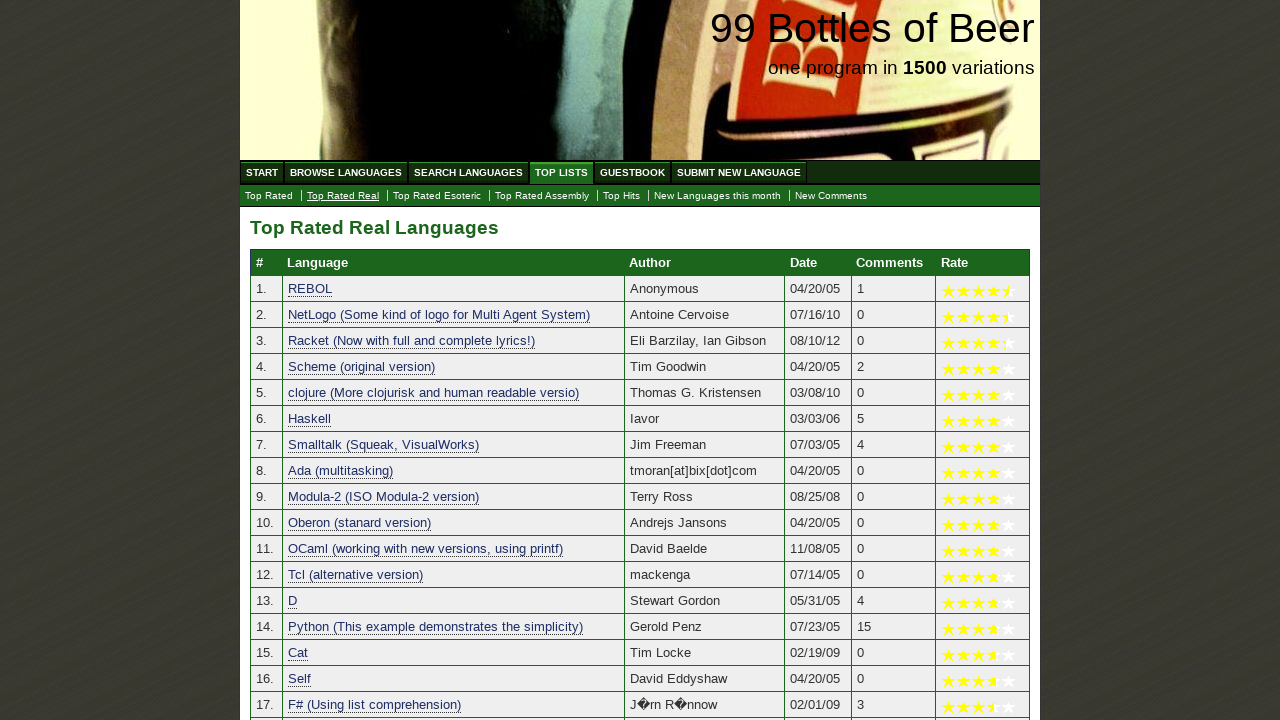

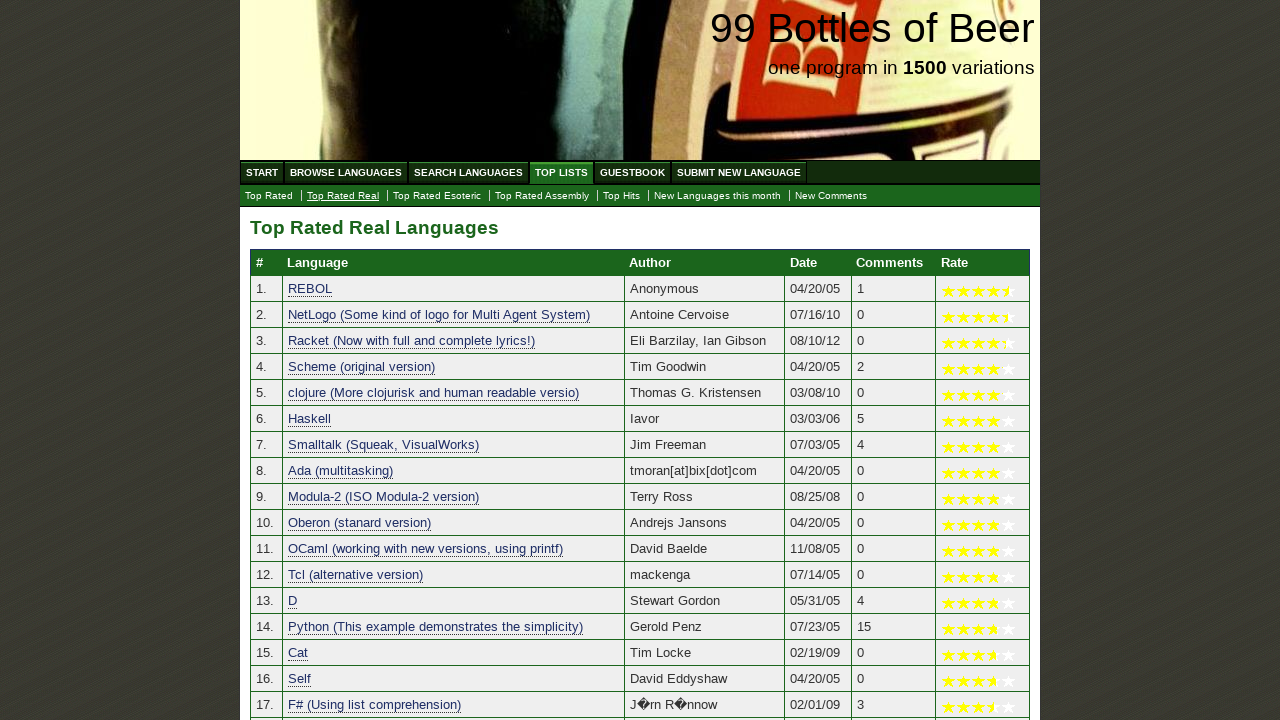